Tests un-marking items as complete by checking and then unchecking a todo

Starting URL: https://demo.playwright.dev/todomvc

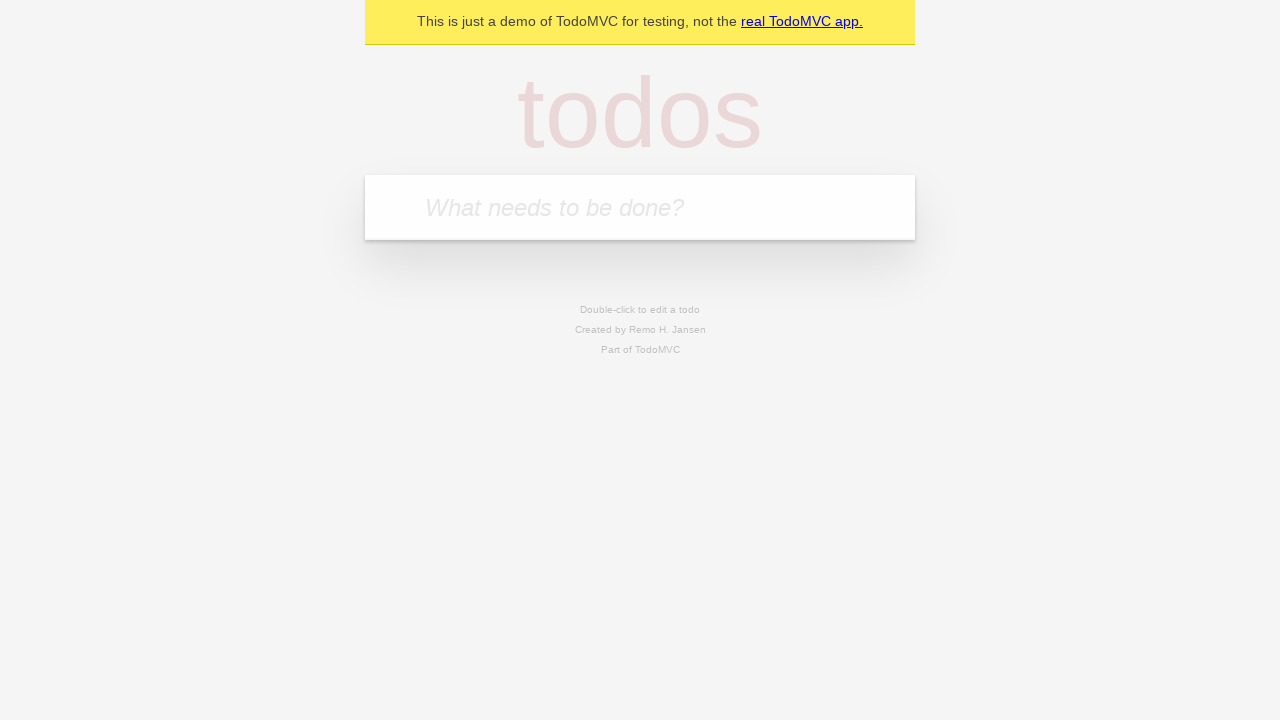

Filled todo input with 'buy some cheese' on internal:attr=[placeholder="What needs to be done?"i]
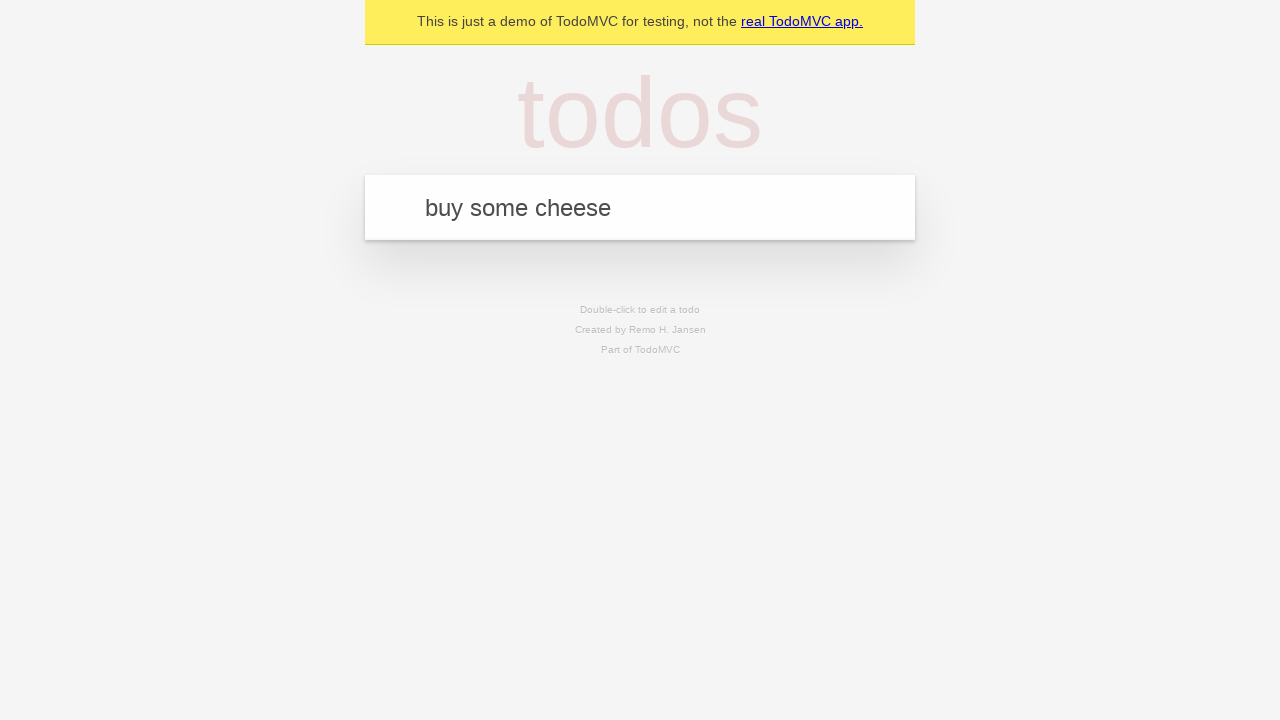

Pressed Enter to add first todo item on internal:attr=[placeholder="What needs to be done?"i]
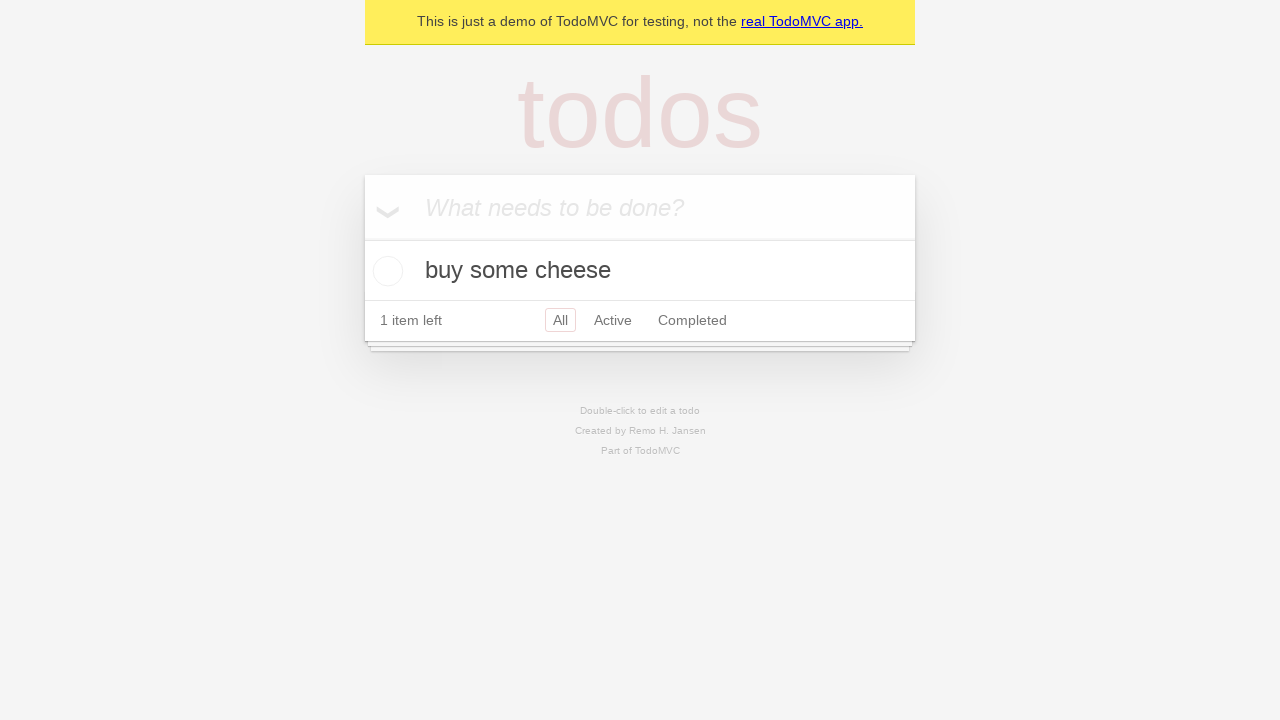

Filled todo input with 'feed the cat' on internal:attr=[placeholder="What needs to be done?"i]
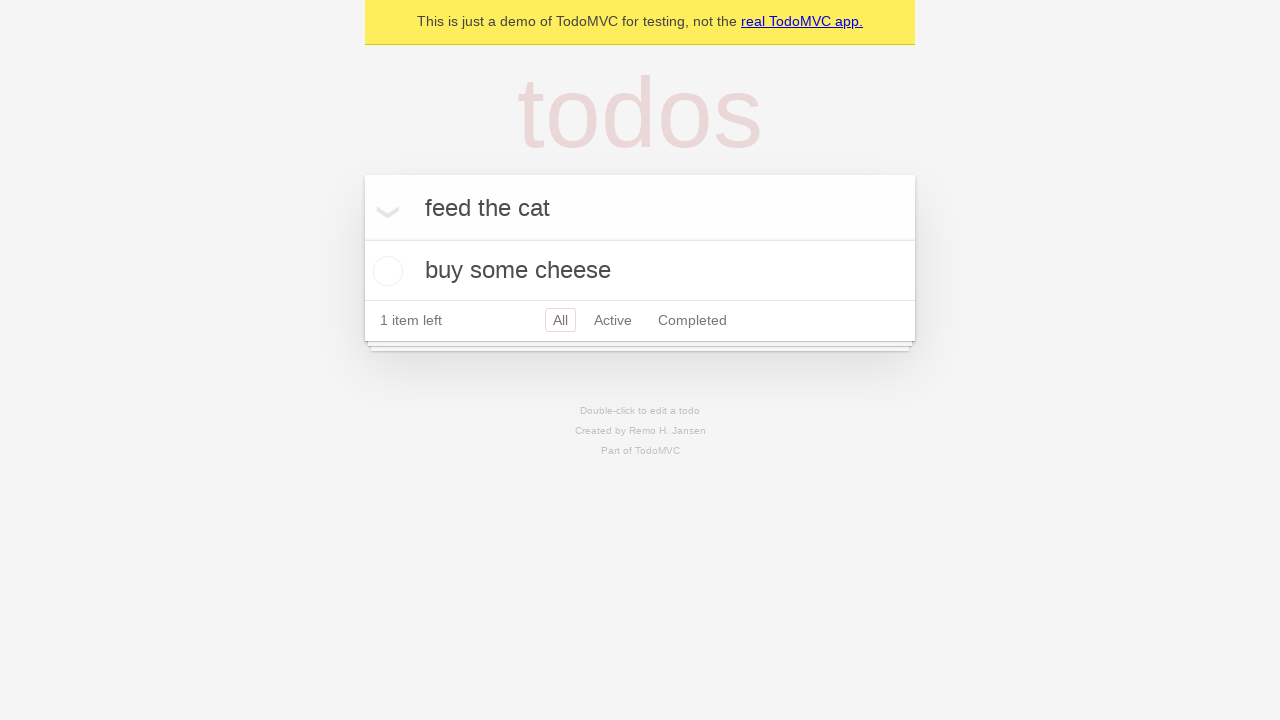

Pressed Enter to add second todo item on internal:attr=[placeholder="What needs to be done?"i]
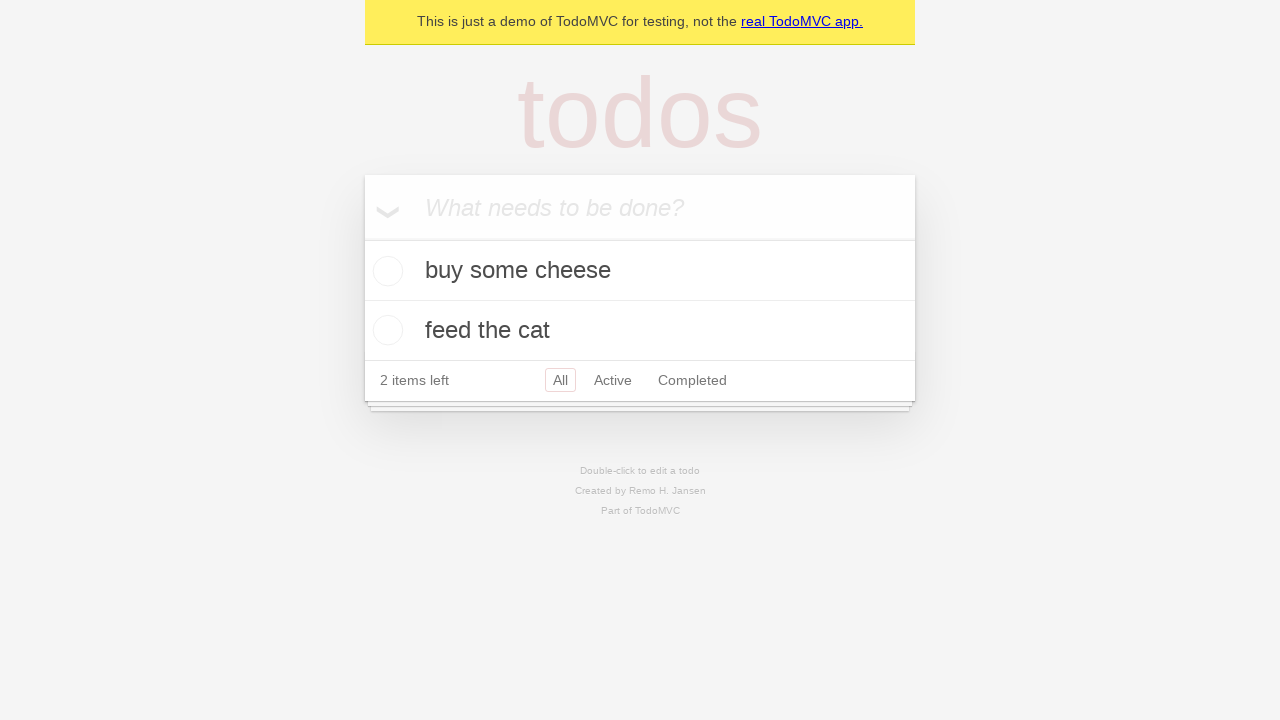

Checked the first todo item at (385, 271) on internal:testid=[data-testid="todo-item"s] >> nth=0 >> internal:role=checkbox
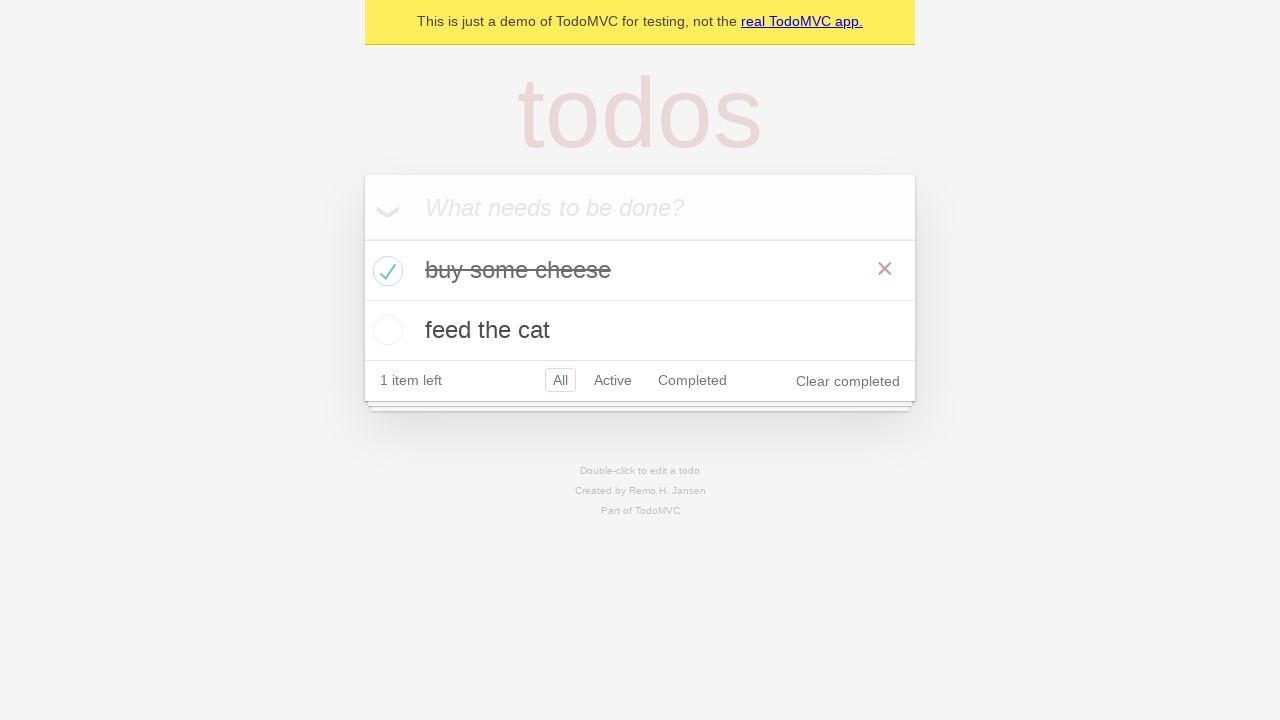

Unchecked the first todo item to mark it as incomplete at (385, 271) on internal:testid=[data-testid="todo-item"s] >> nth=0 >> internal:role=checkbox
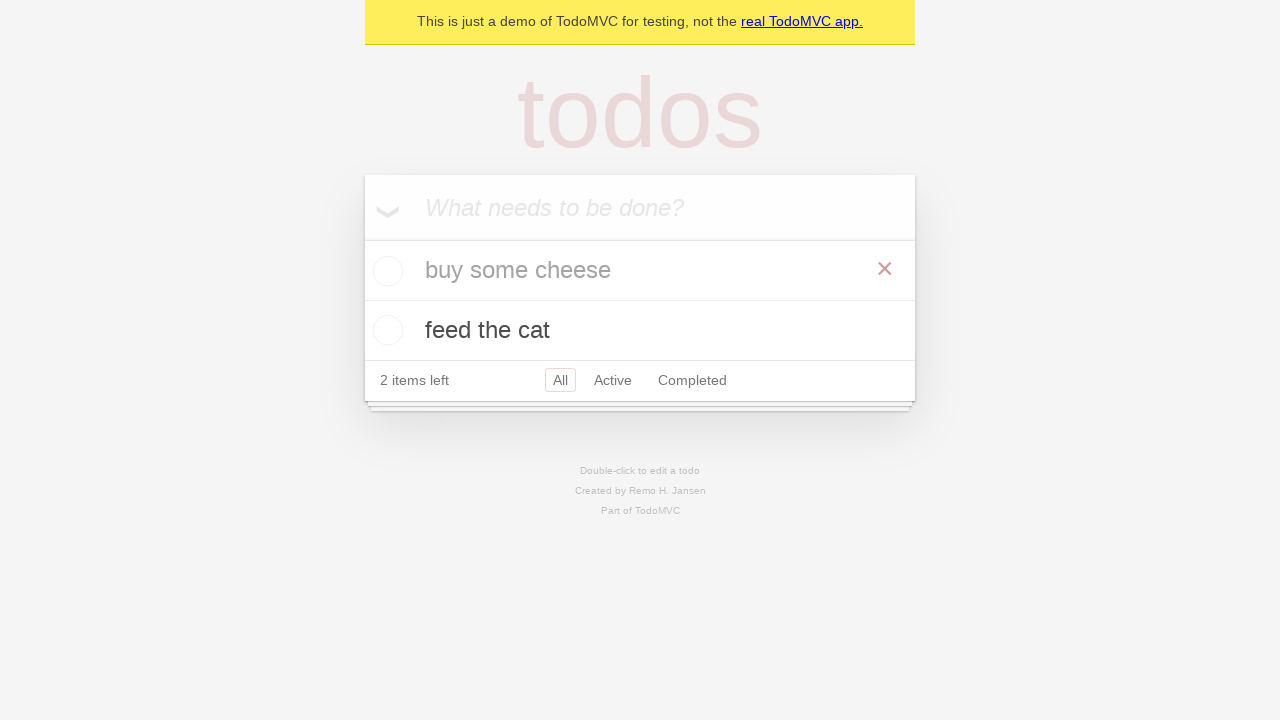

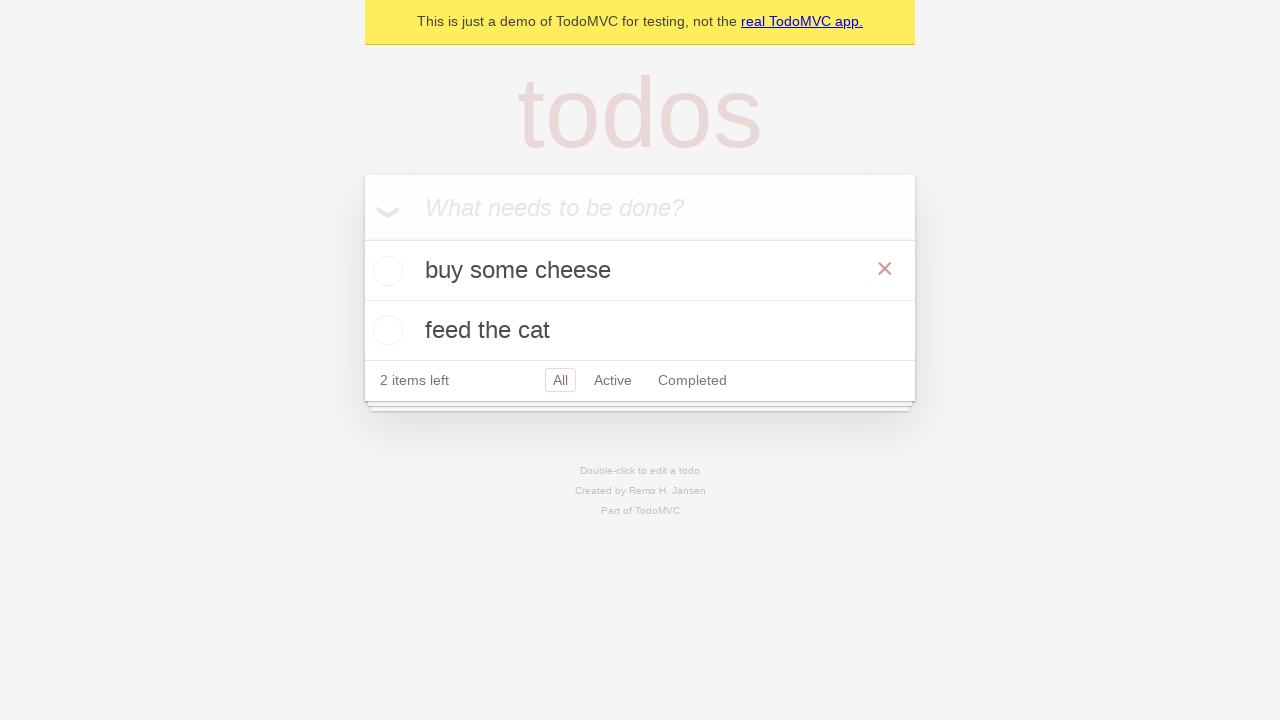